Tests prompt alert functionality by clicking on prompt button, entering text into the alert prompt, and accepting it

Starting URL: http://demo.automationtesting.in/Alerts.html

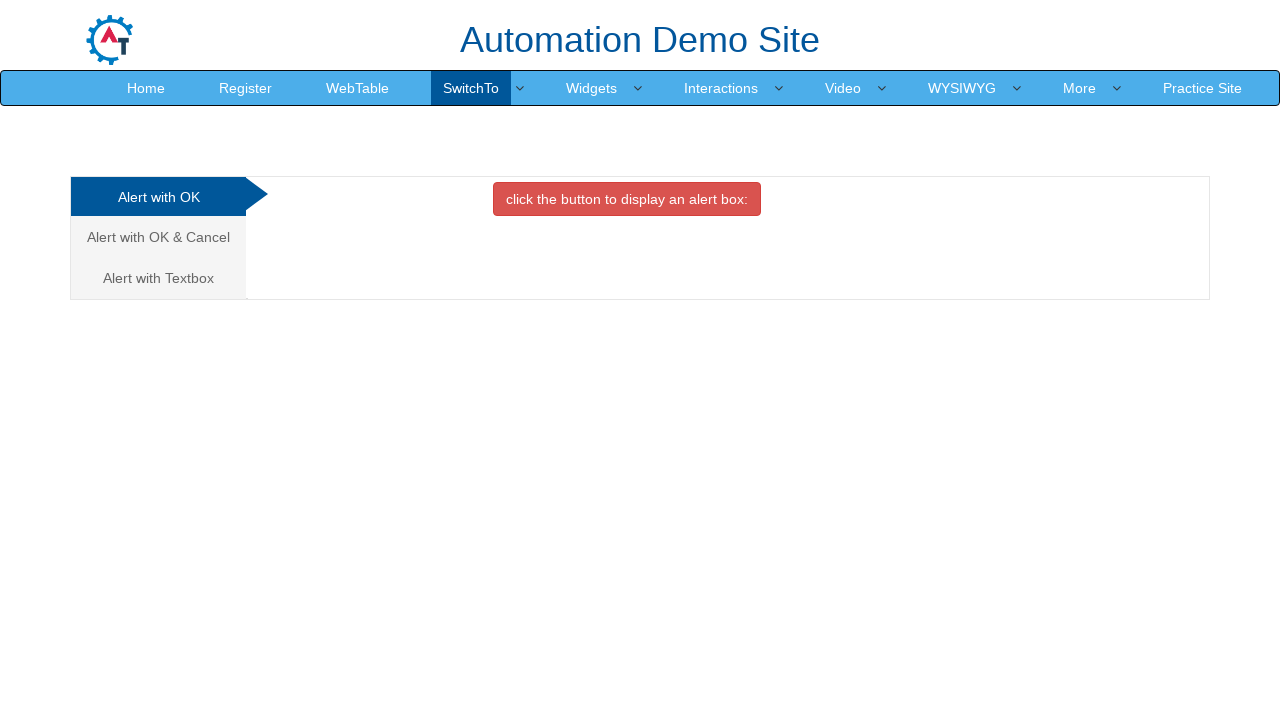

Clicked on the third tab to navigate to prompt section at (158, 278) on (//a[@class='analystic'])[3]
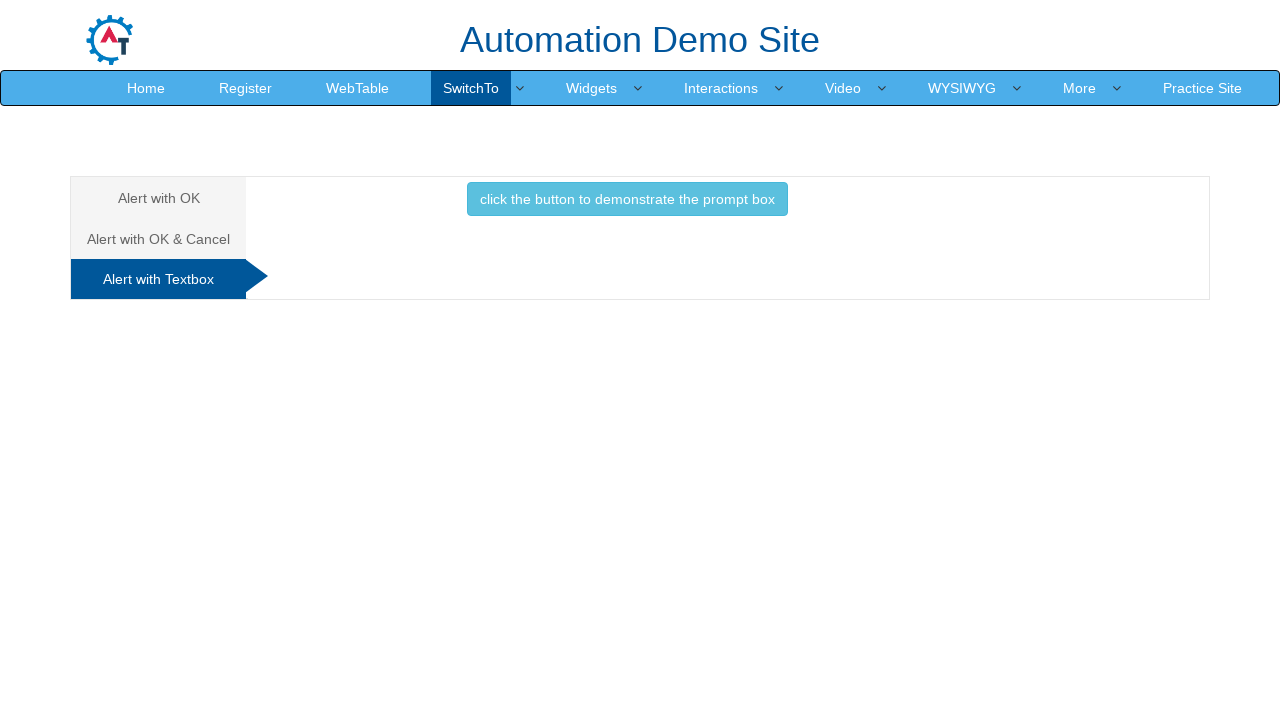

Clicked the button to trigger prompt alert at (627, 199) on xpath=//button[@class='btn btn-info']
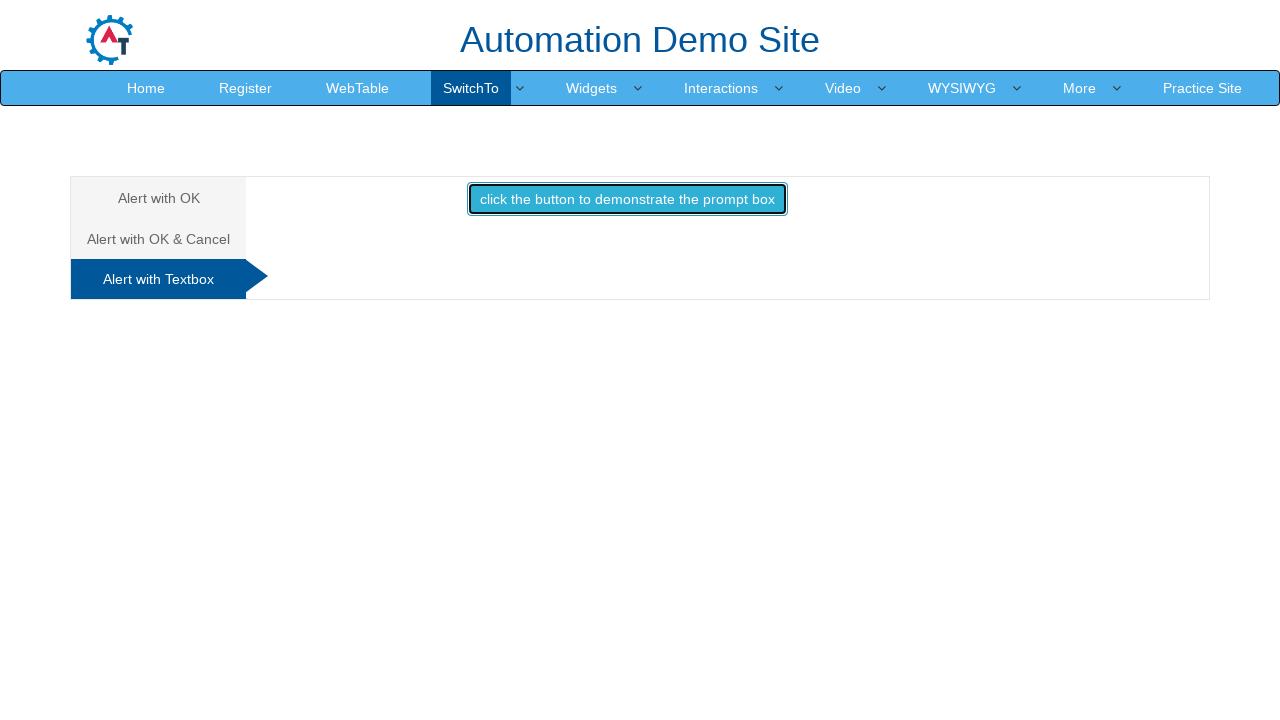

Set up dialog handler to enter 'Selenium' and accept the prompt
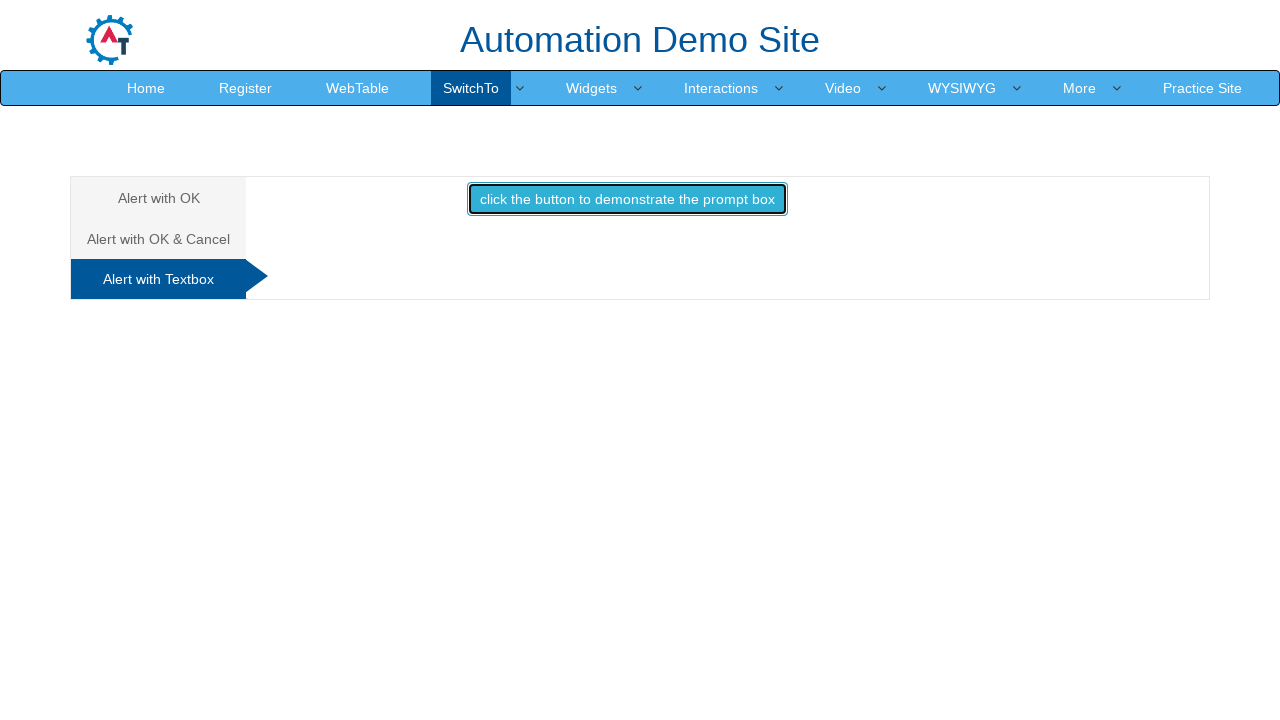

Clicked the button again to trigger and handle the prompt dialog at (627, 199) on xpath=//button[@class='btn btn-info']
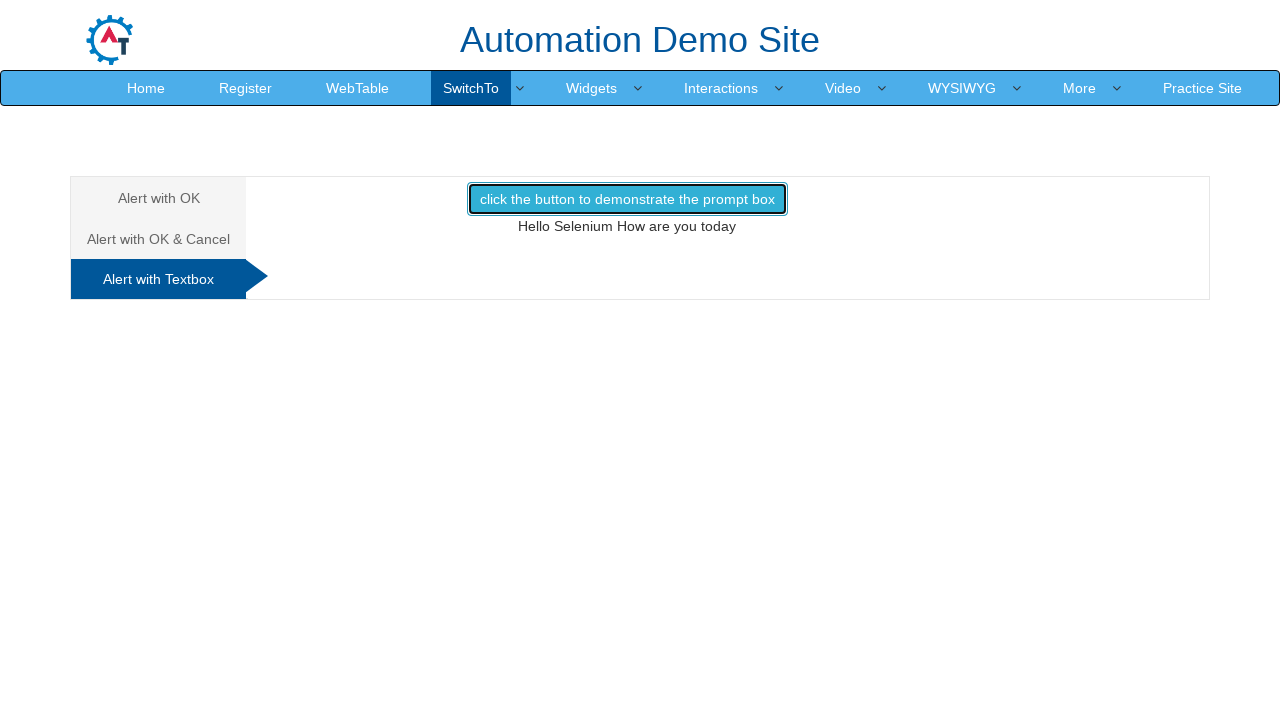

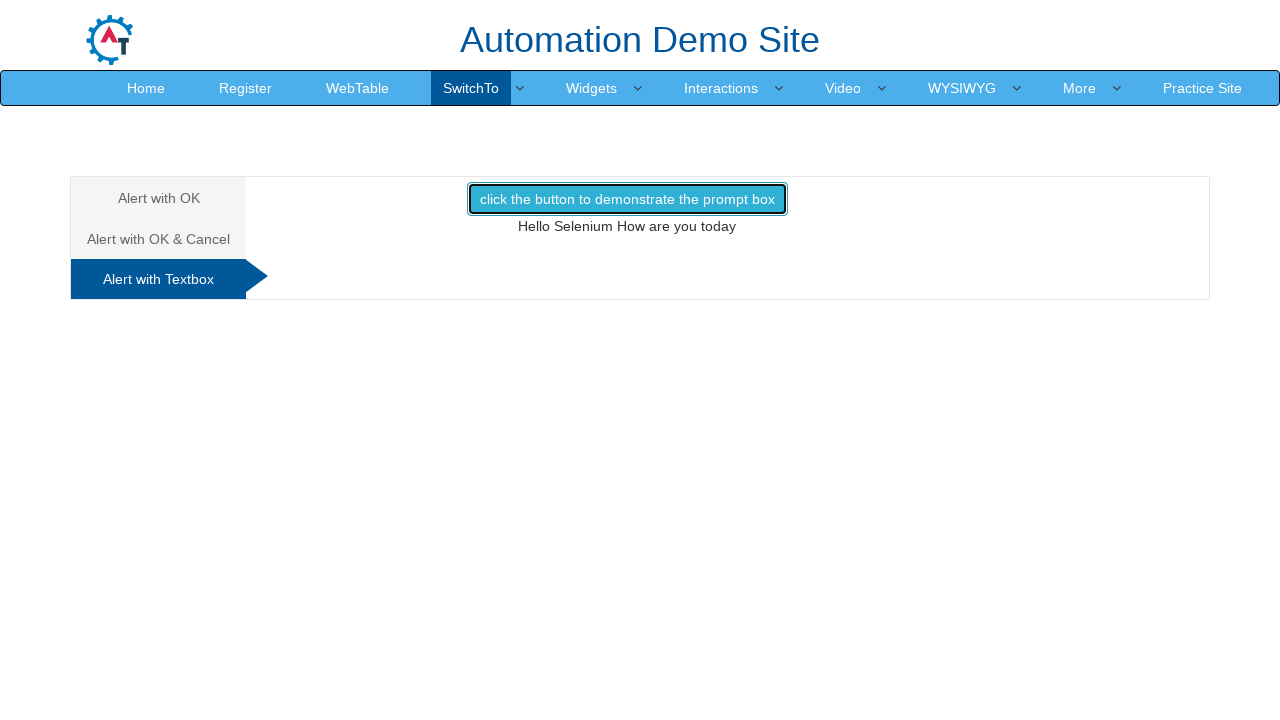